Navigates to a Calley lifetime offer expired page and sets the browser window to a specific dimension

Starting URL: https://www.getcalley.com/calley-lifetime-offer-expired/

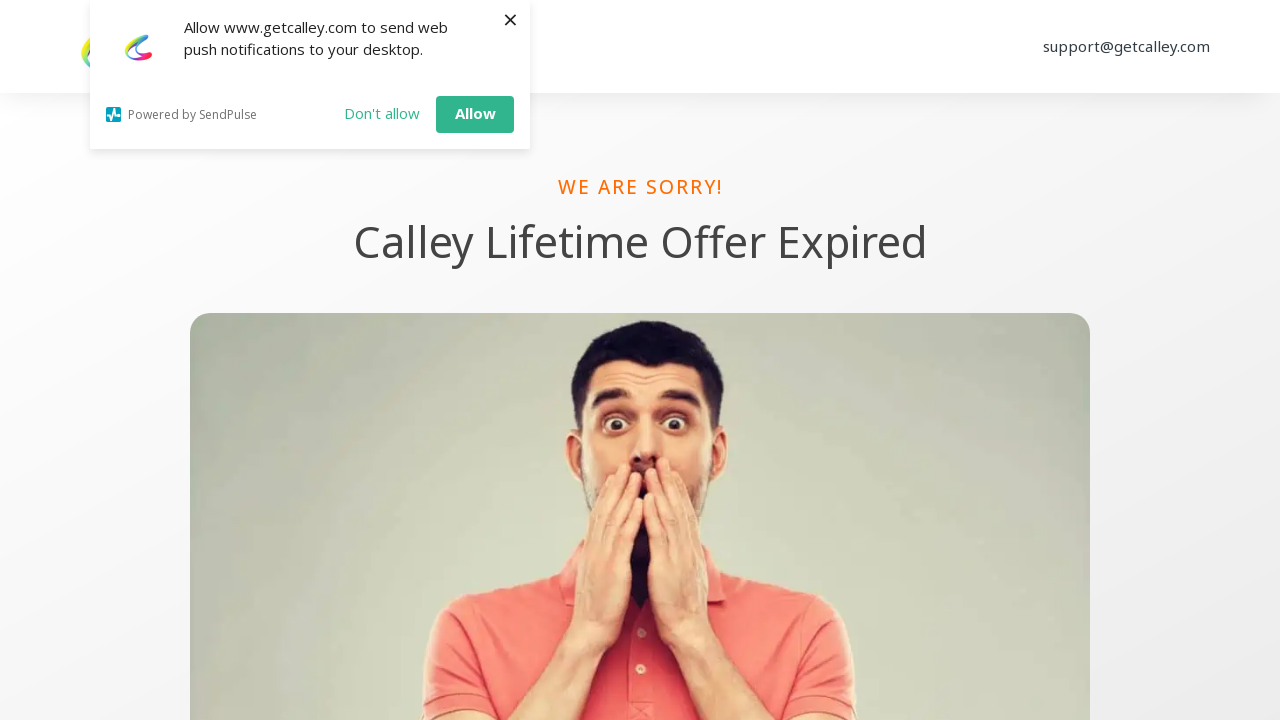

Set browser viewport to 1920x1080
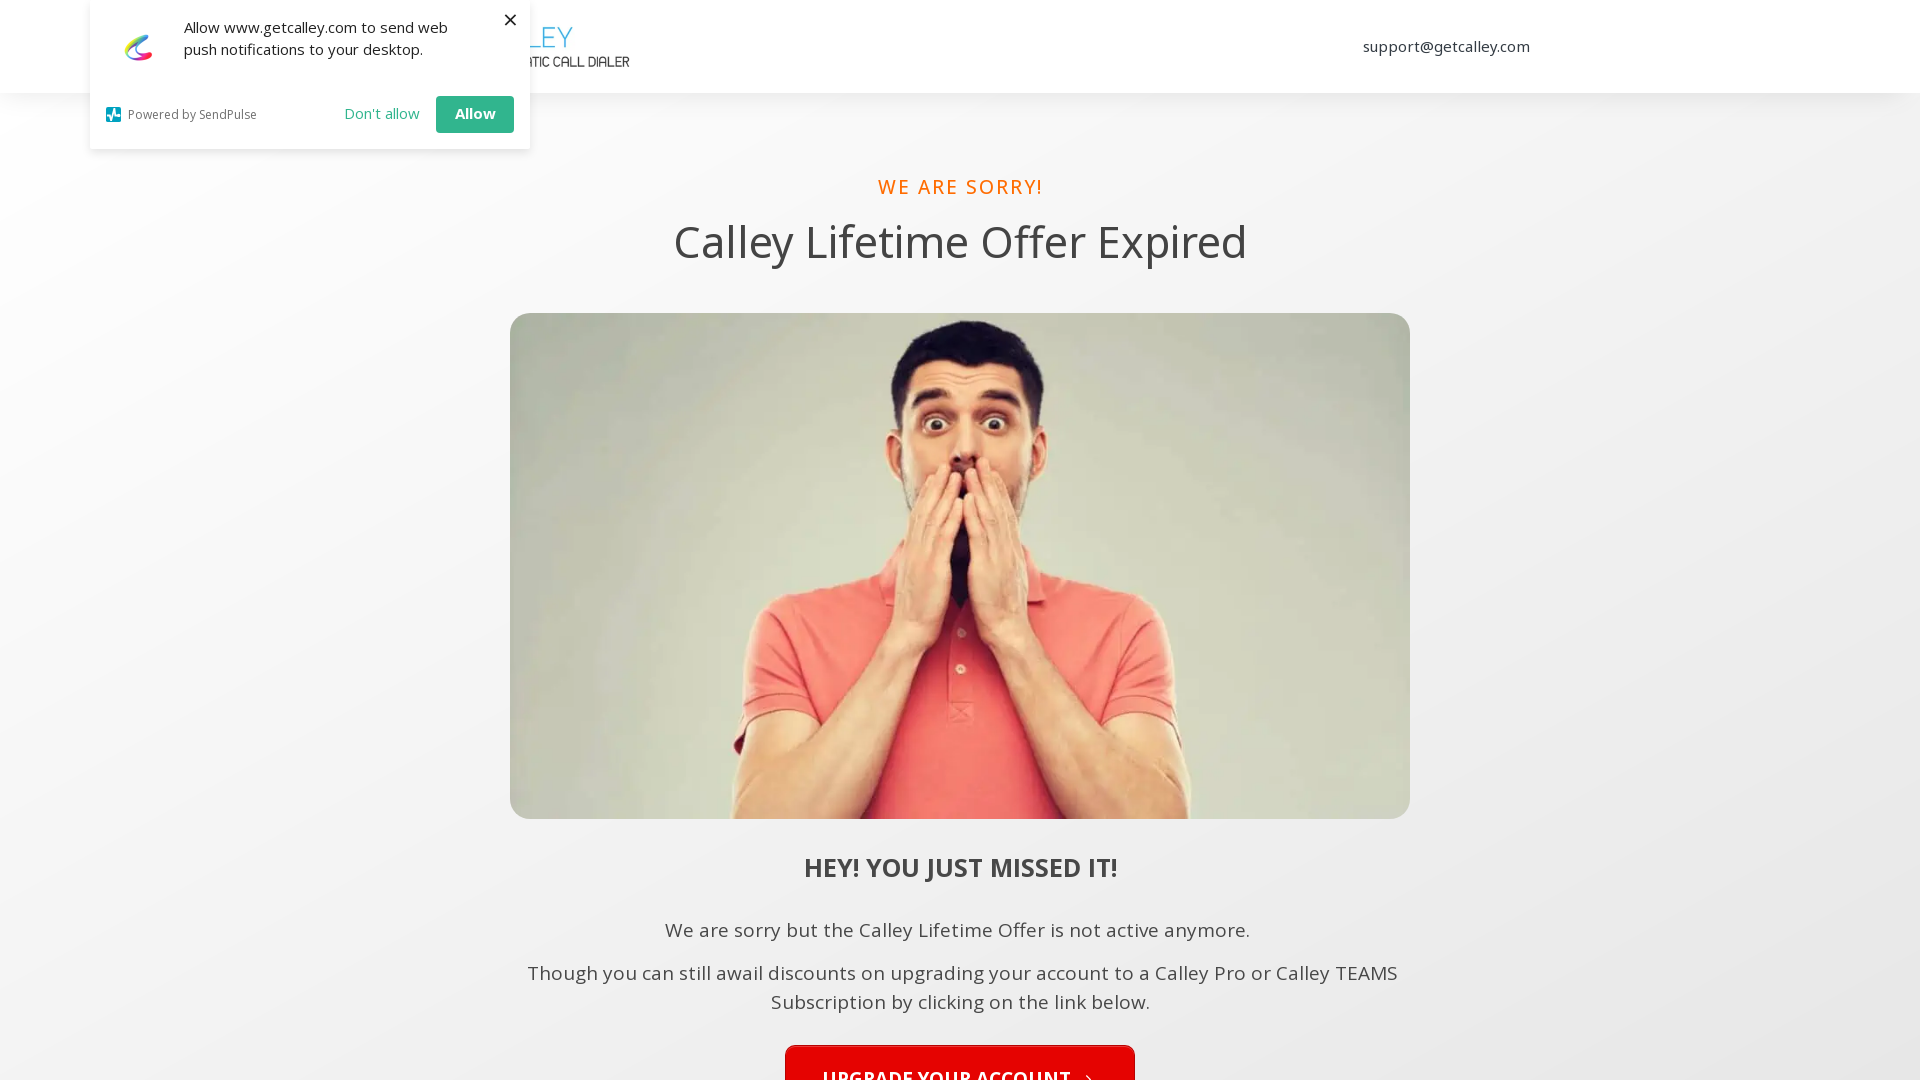

Page content loaded (domcontentloaded)
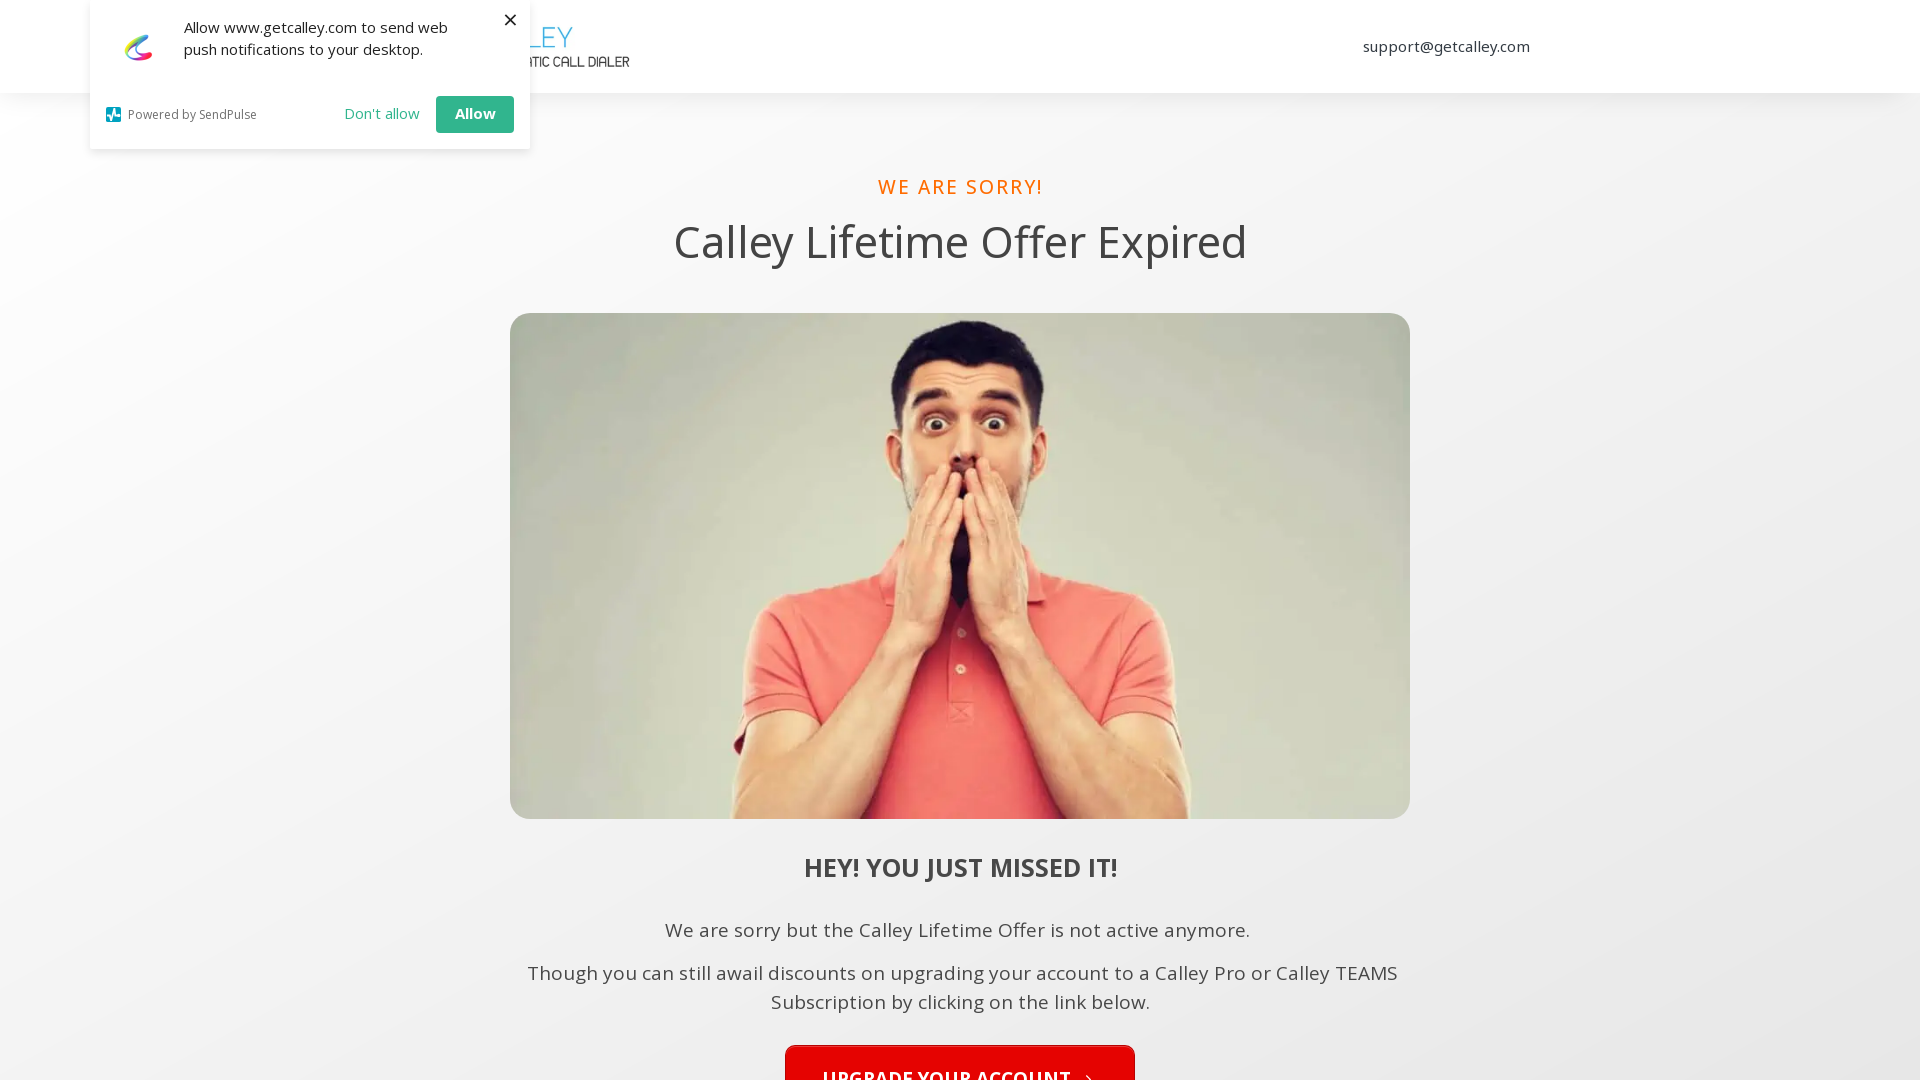

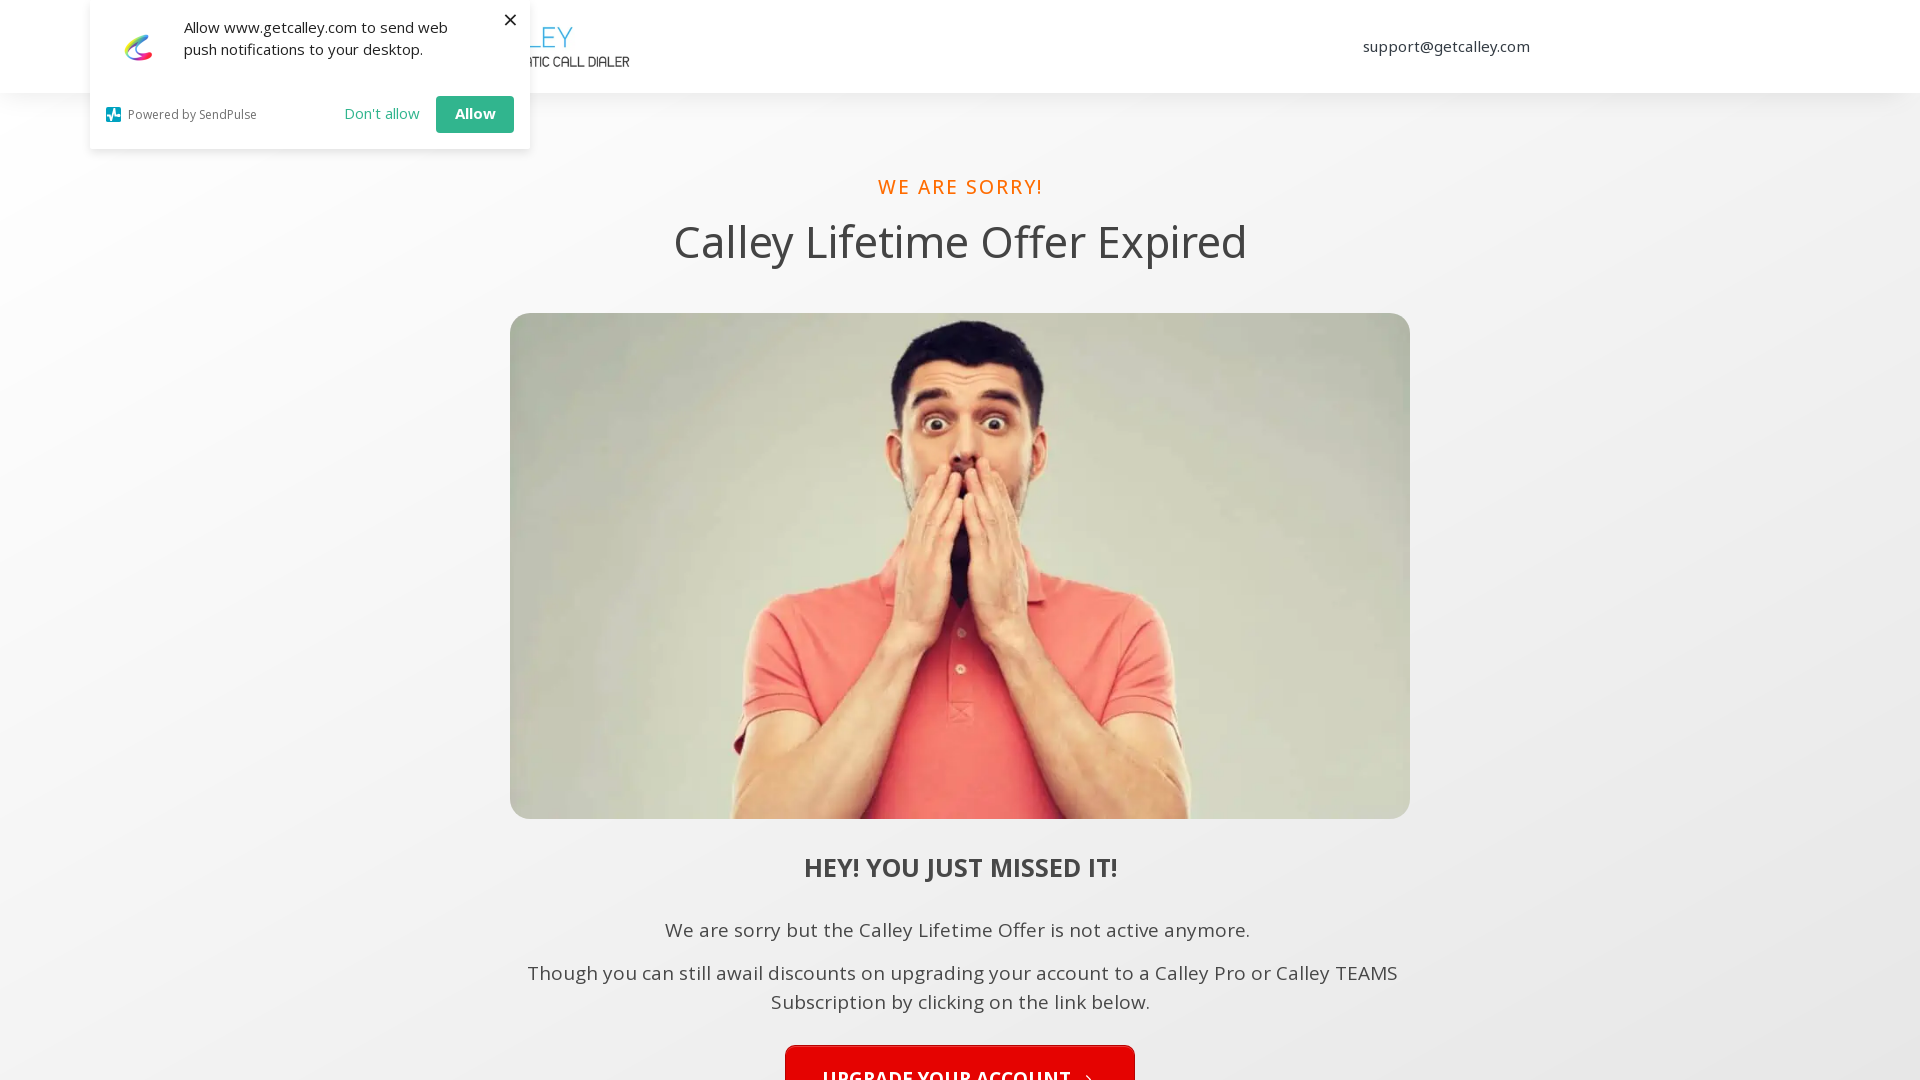